Tests jQuery UI drag-and-drop functionality by switching into an iframe, dragging an element to a drop target, then switching out and clicking the About link in the navigation.

Starting URL: https://jqueryui.com/droppable/

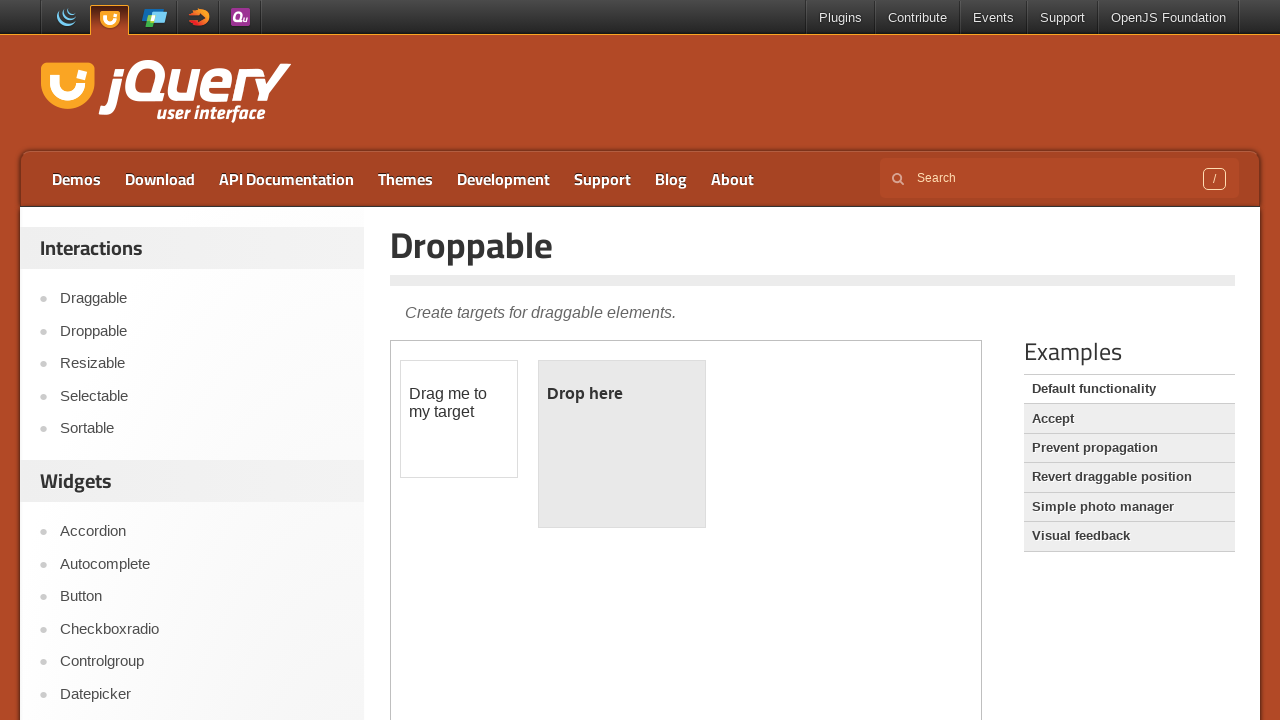

Clicked on droppable link in sidebar at (202, 331) on xpath=//*[@id='sidebar']/aside[1]/ul/li[2]/a
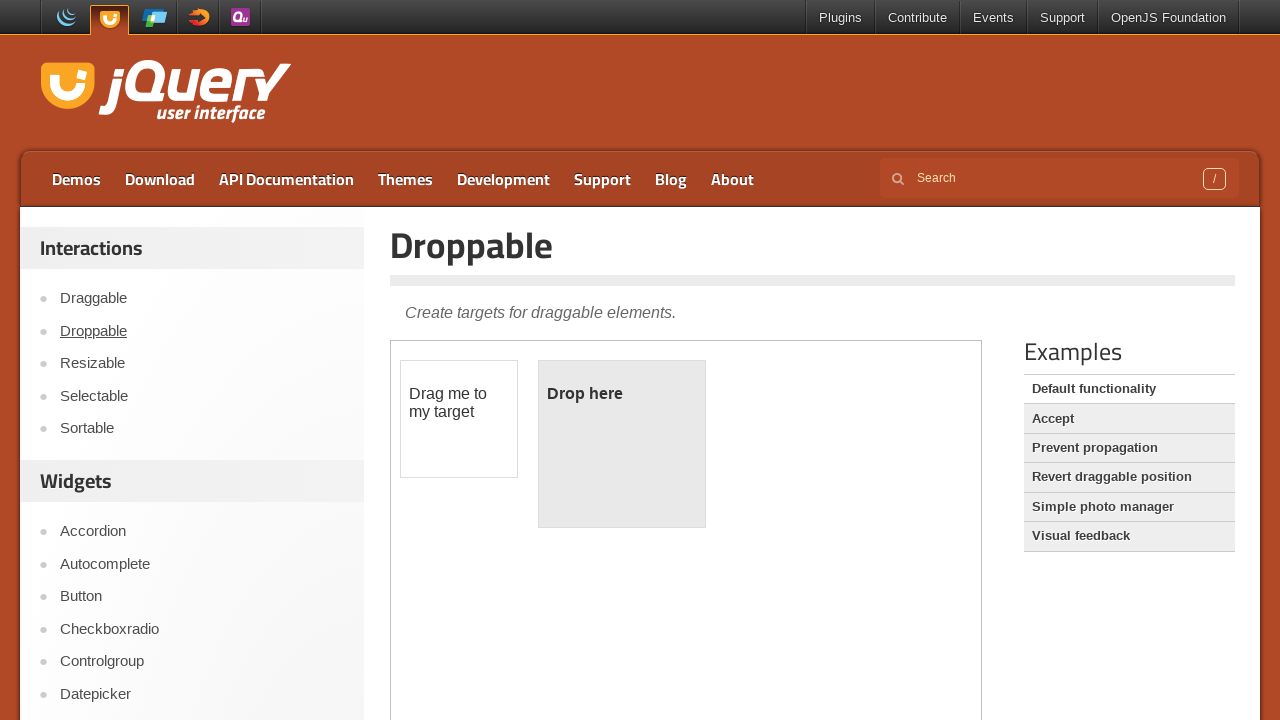

Located iframe containing demo
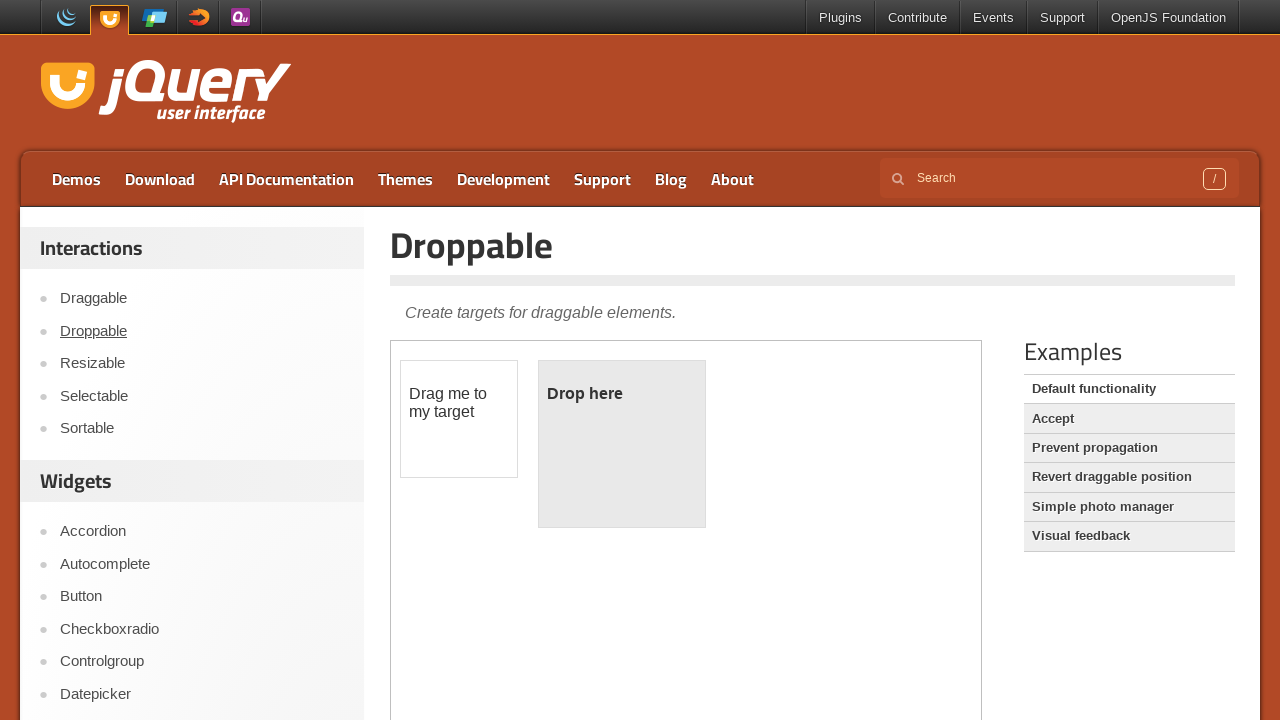

Located draggable element within iframe
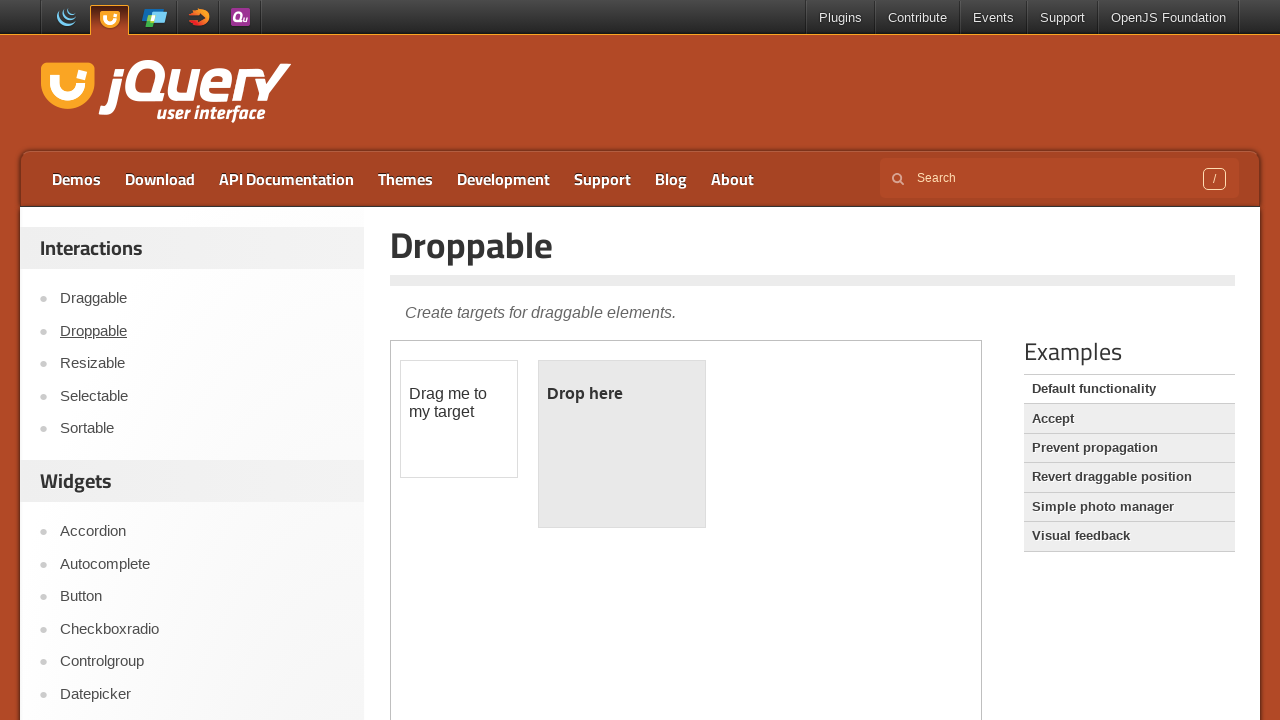

Located droppable target element within iframe
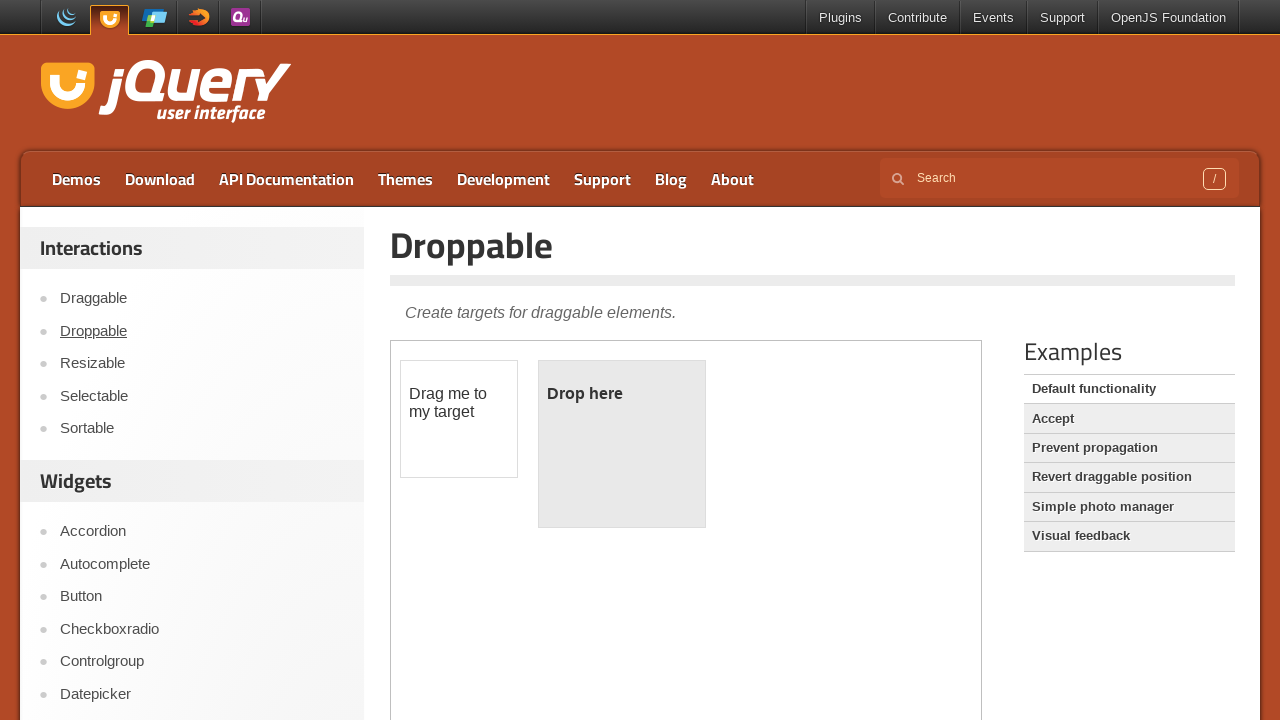

Dragged draggable element to droppable target at (622, 444)
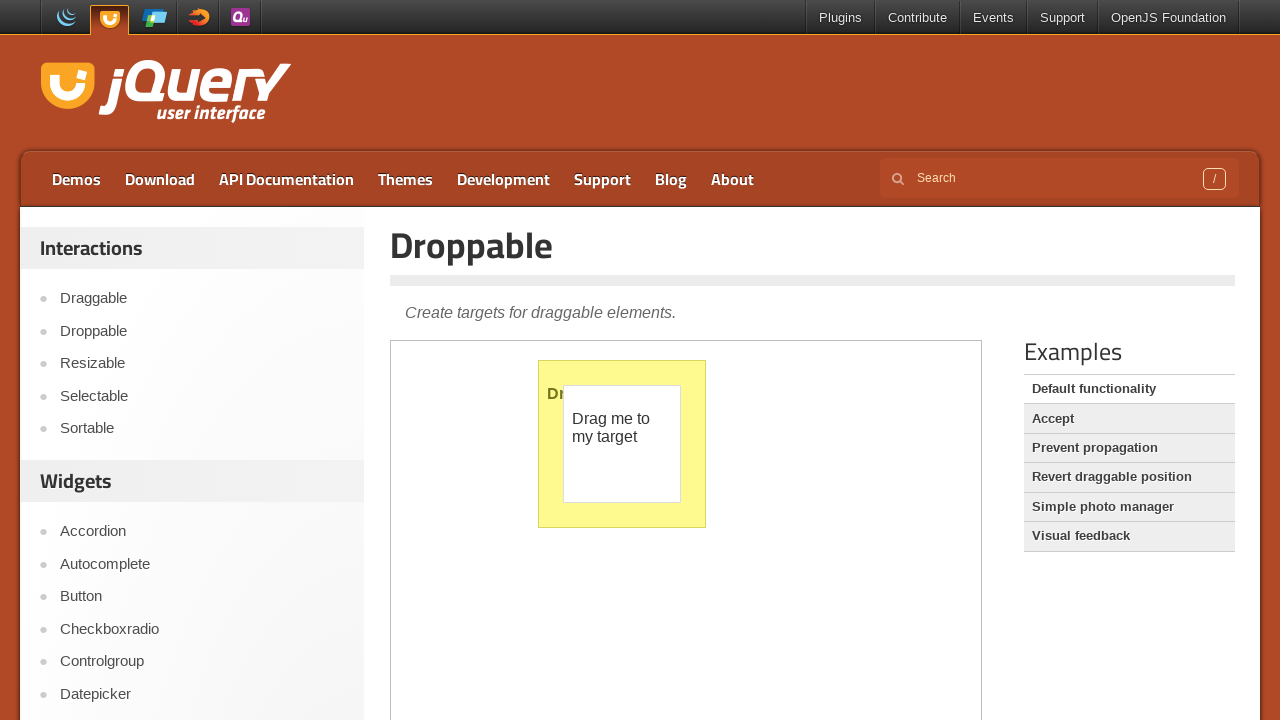

Clicked on About link in top navigation menu at (732, 179) on xpath=//*[@id='menu-top']/li[8]/a
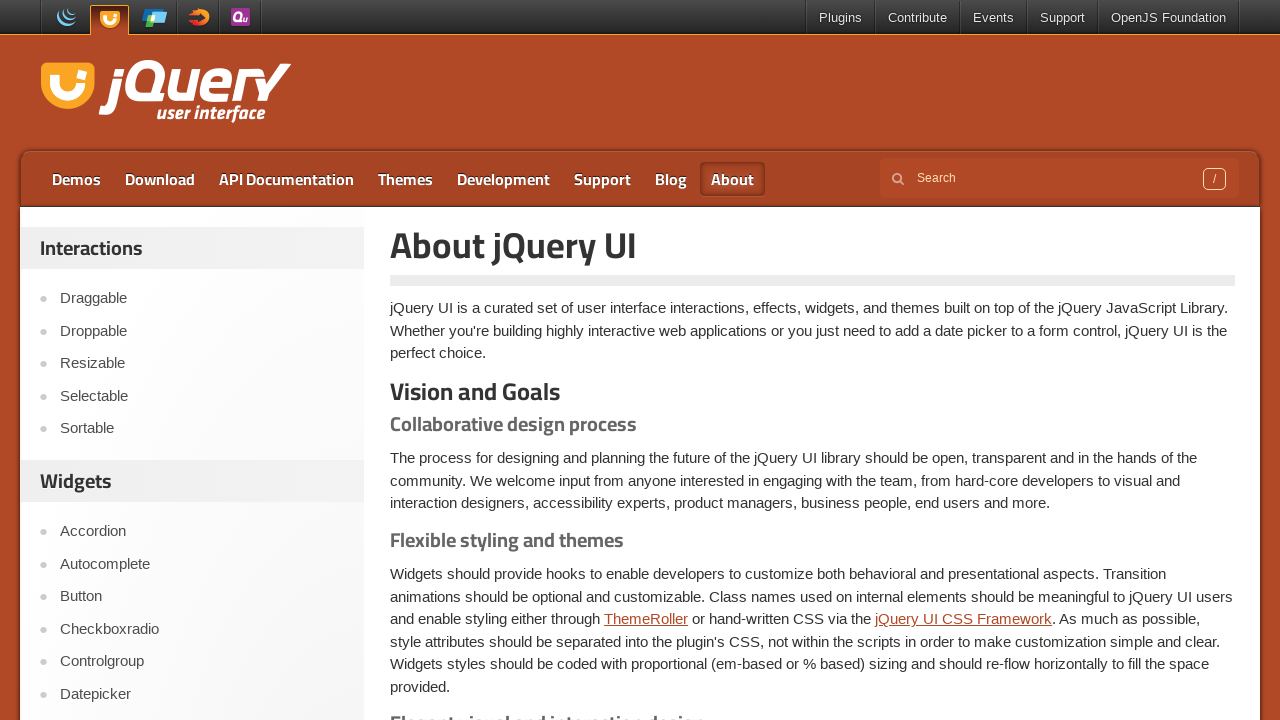

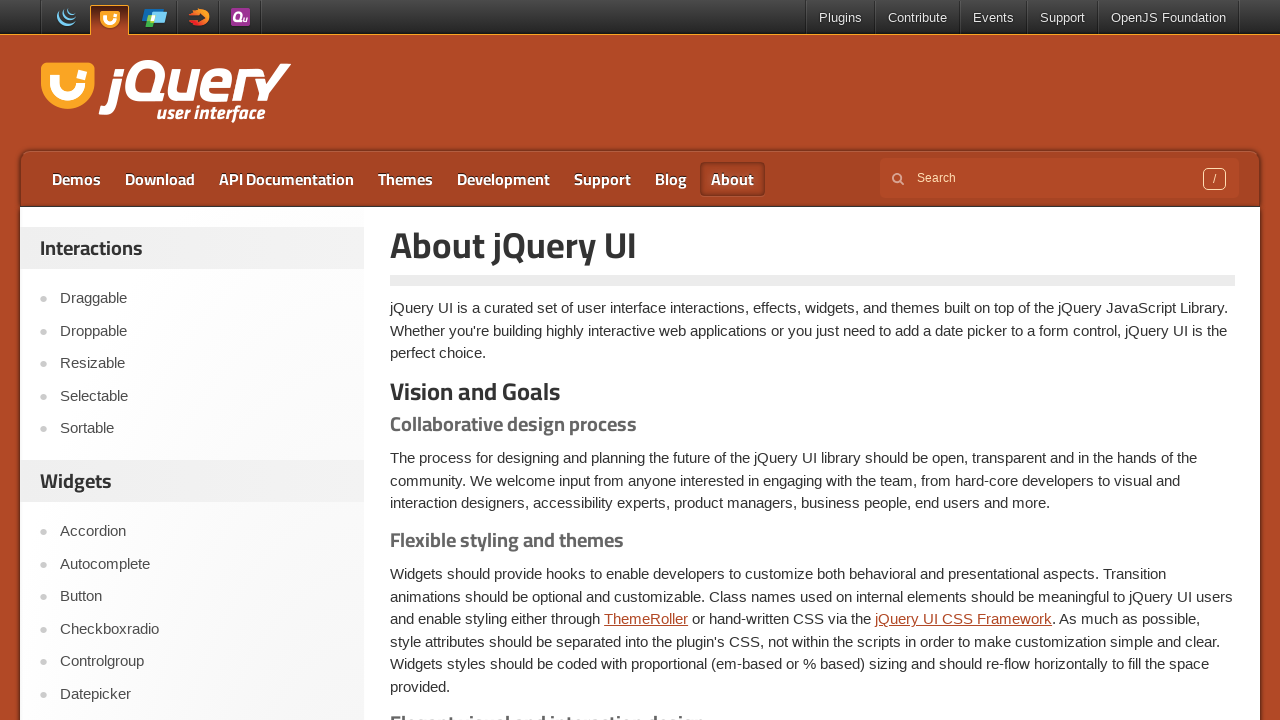